Tests that the Flipkart homepage loads successfully by navigating to the site and verifying the page loads

Starting URL: https://www.flipkart.com/

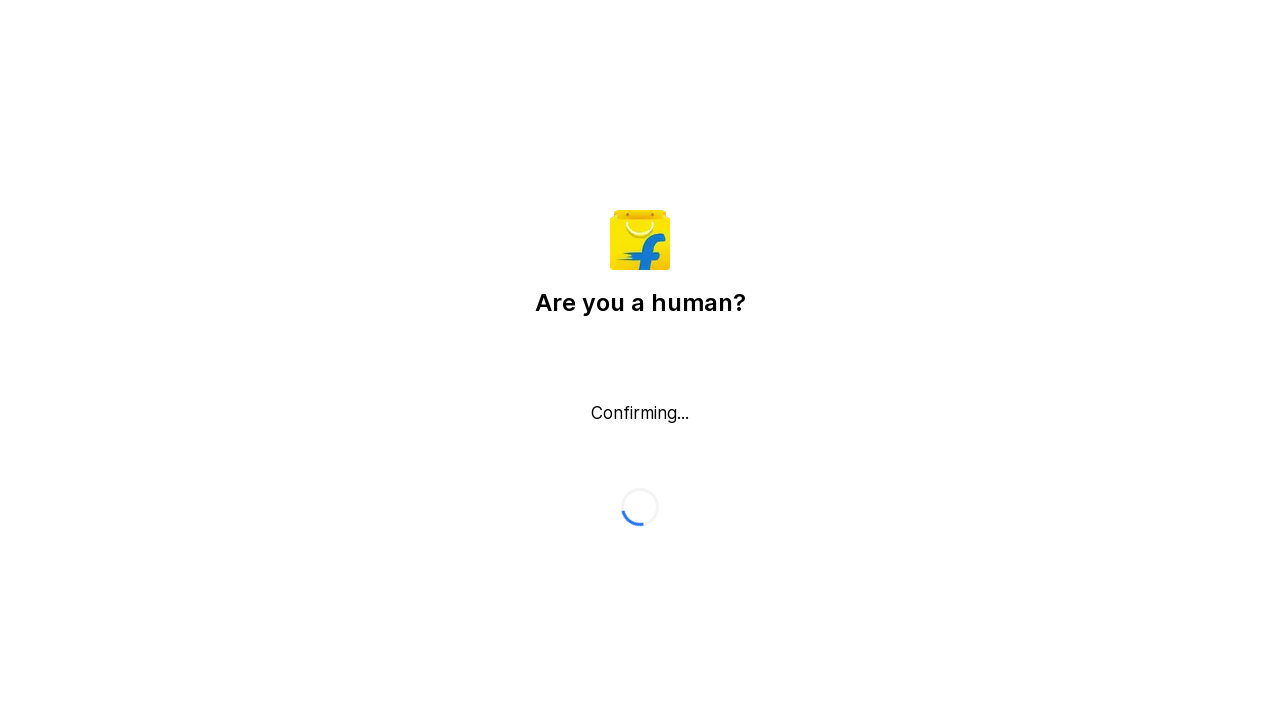

Waited for page to reach networkidle state
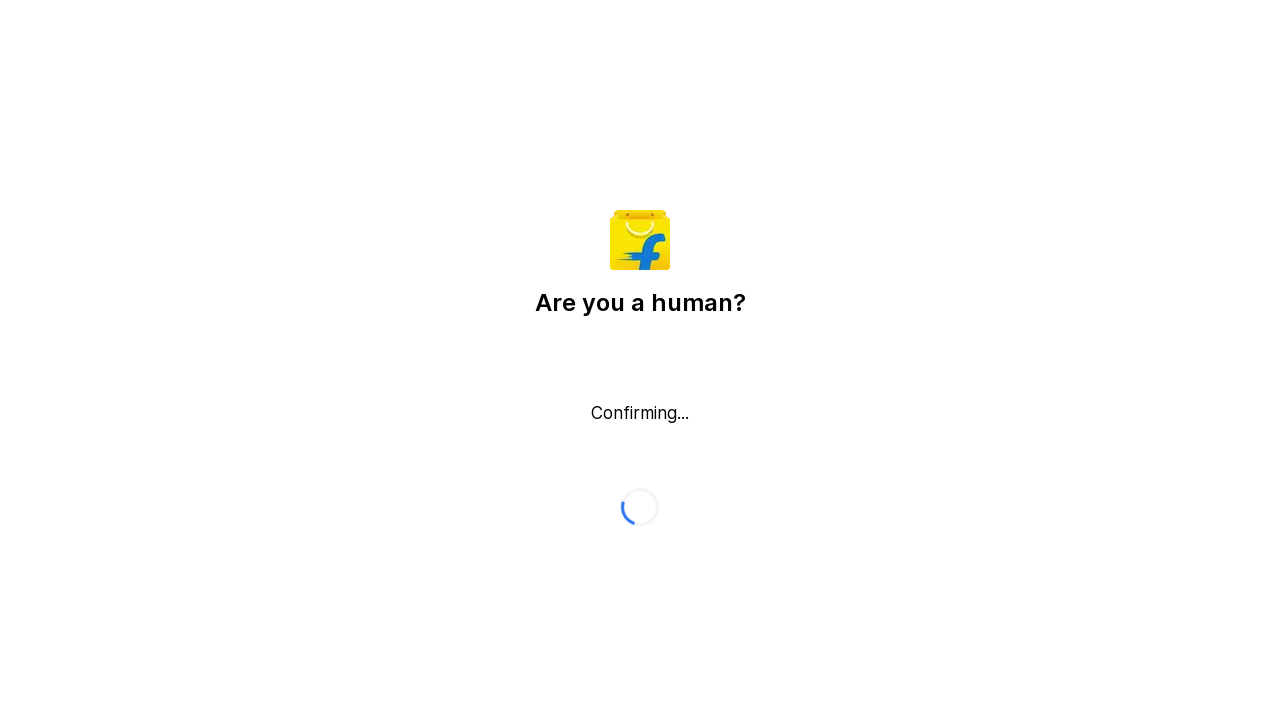

Retrieved page title: Flipkart reCAPTCHA
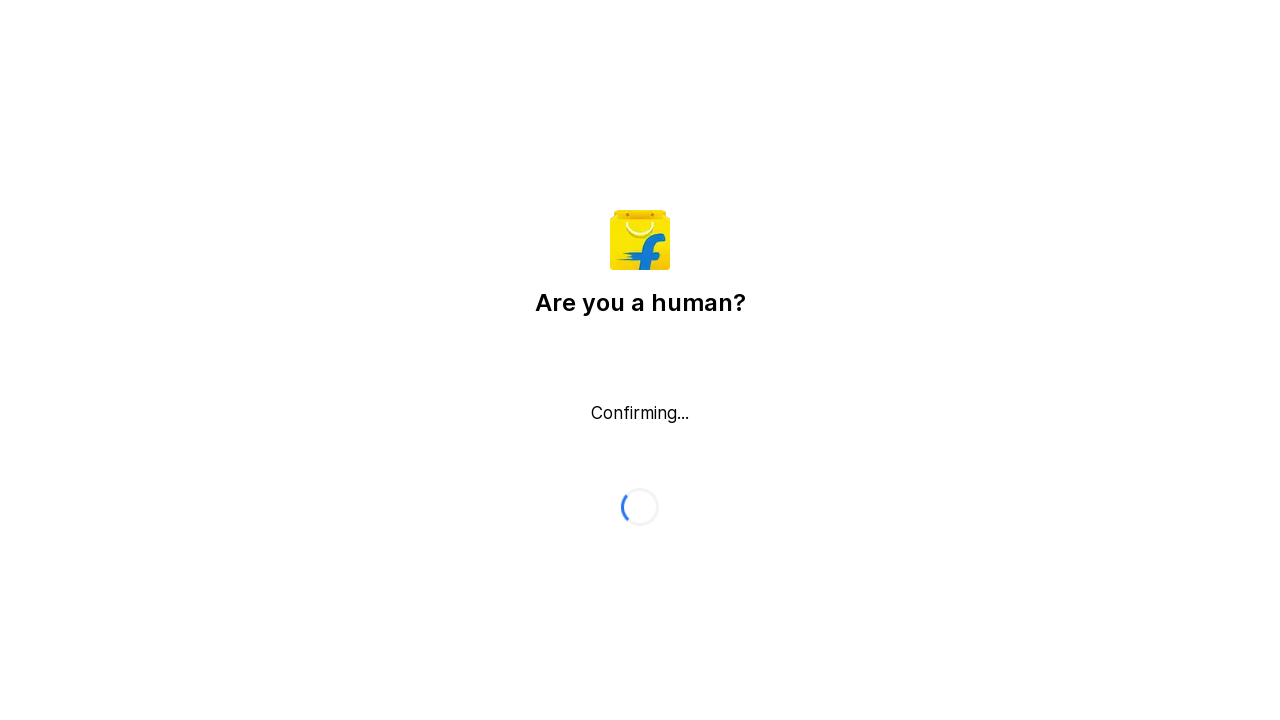

Printed page title to console
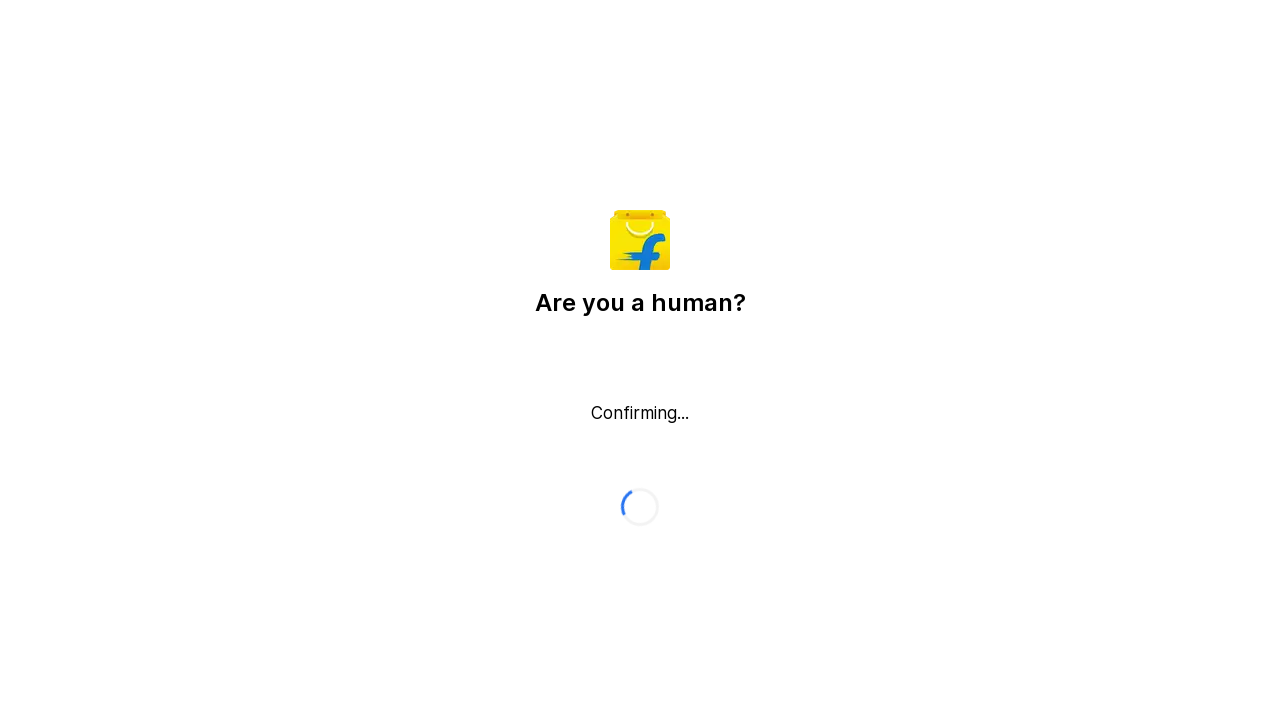

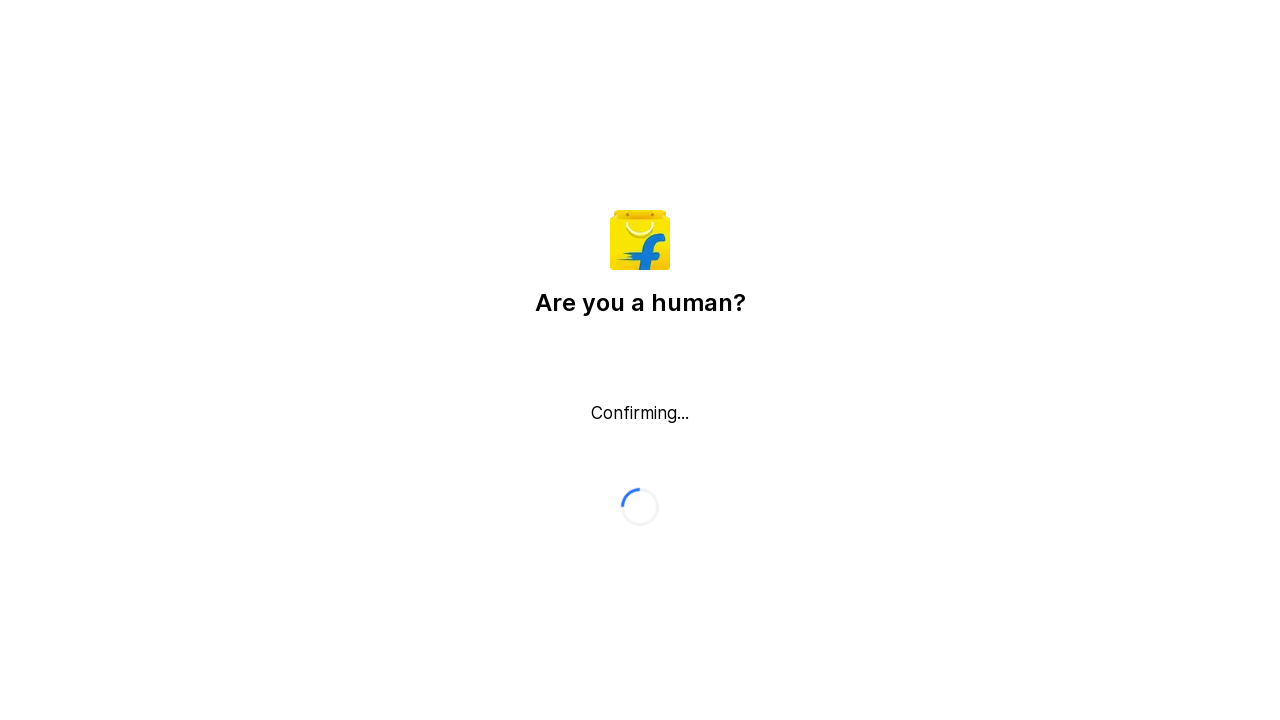